Tests that the Clear completed button displays correct text after marking an item complete

Starting URL: https://demo.playwright.dev/todomvc

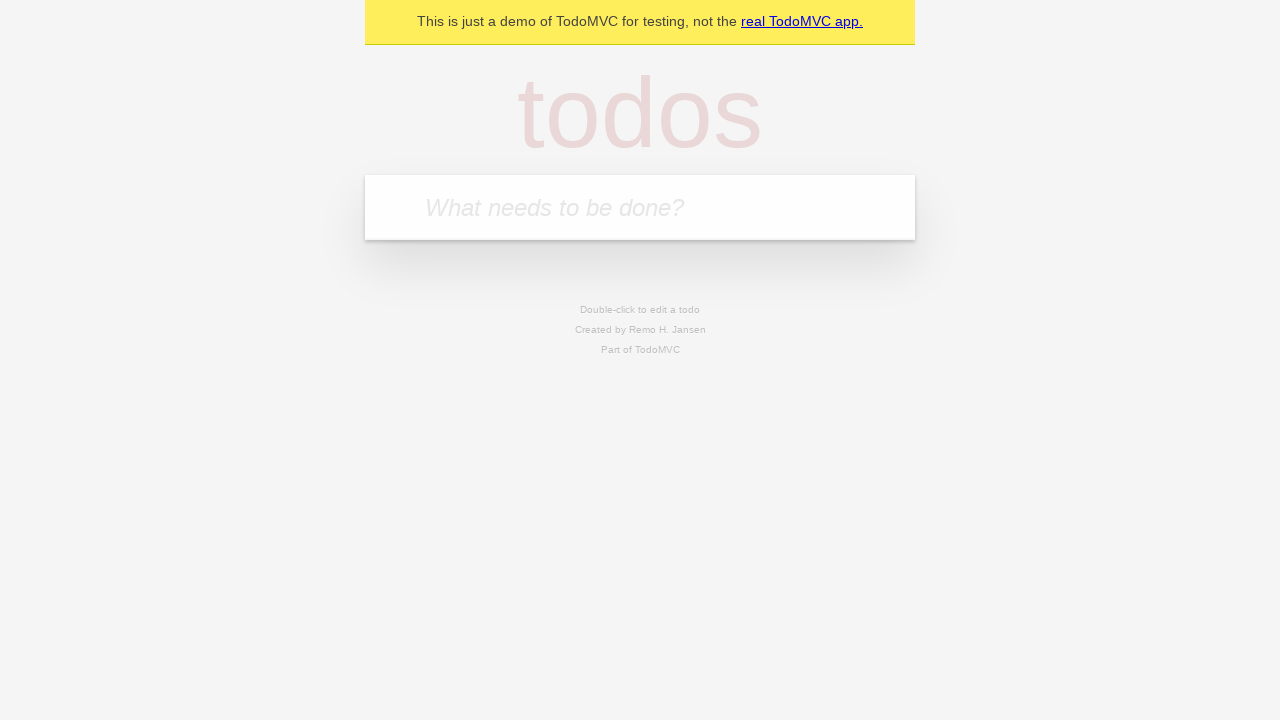

Filled todo input with 'buy some cheese' on internal:attr=[placeholder="What needs to be done?"i]
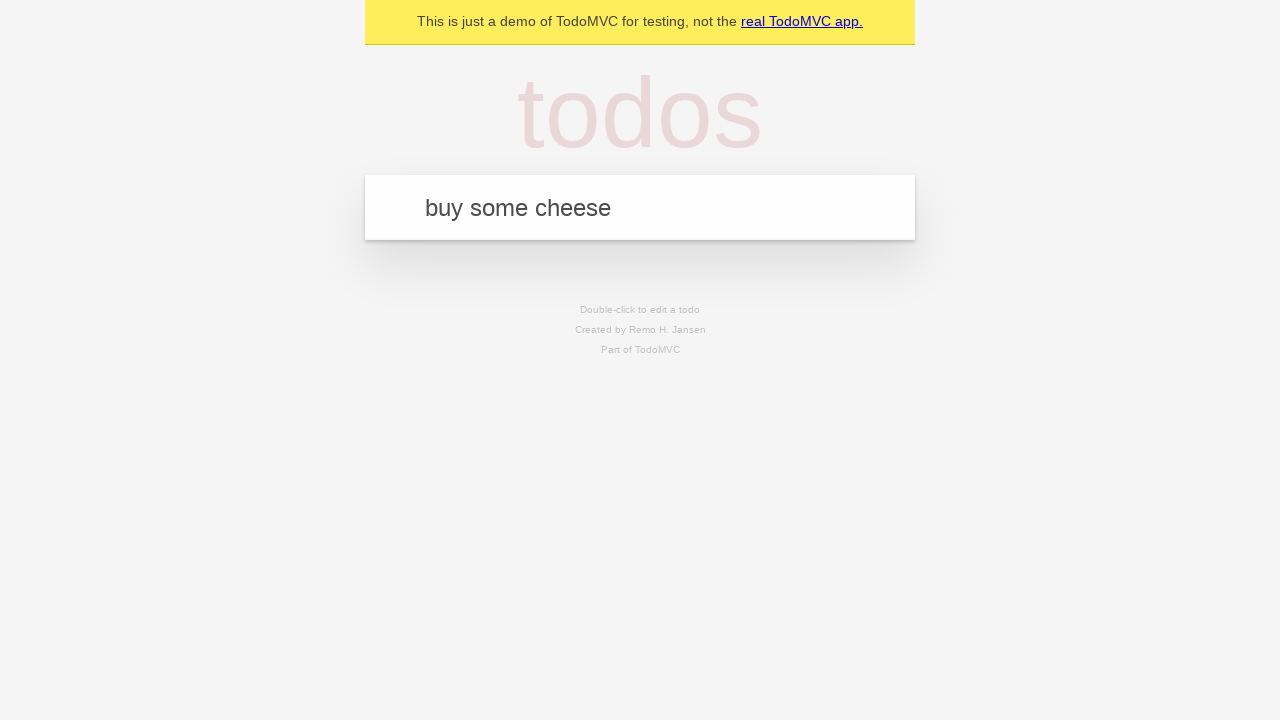

Pressed Enter to add first todo on internal:attr=[placeholder="What needs to be done?"i]
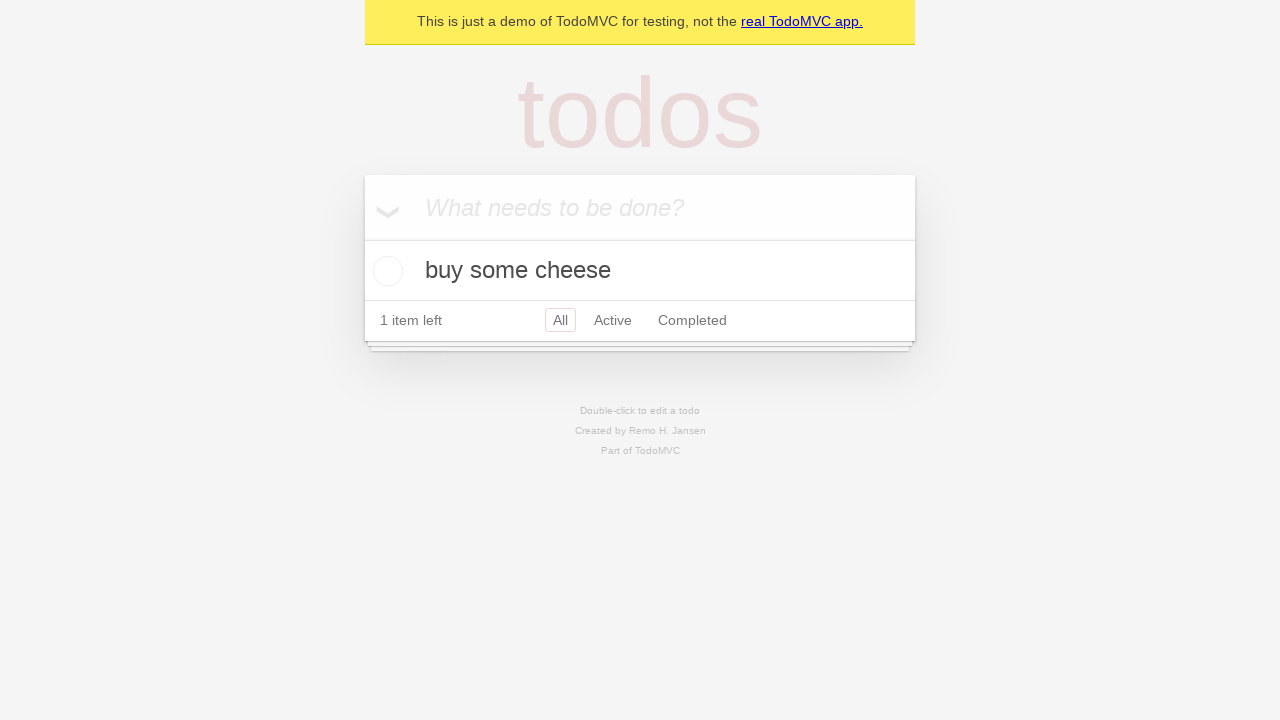

Filled todo input with 'feed the cat' on internal:attr=[placeholder="What needs to be done?"i]
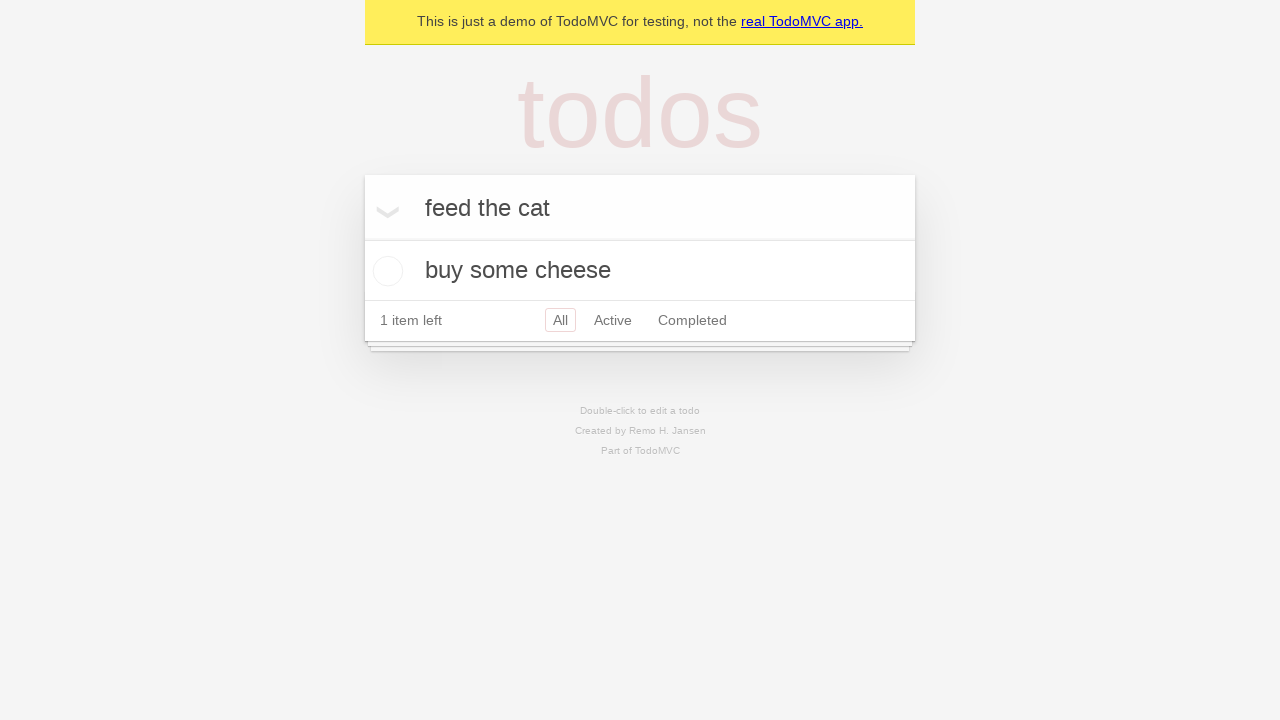

Pressed Enter to add second todo on internal:attr=[placeholder="What needs to be done?"i]
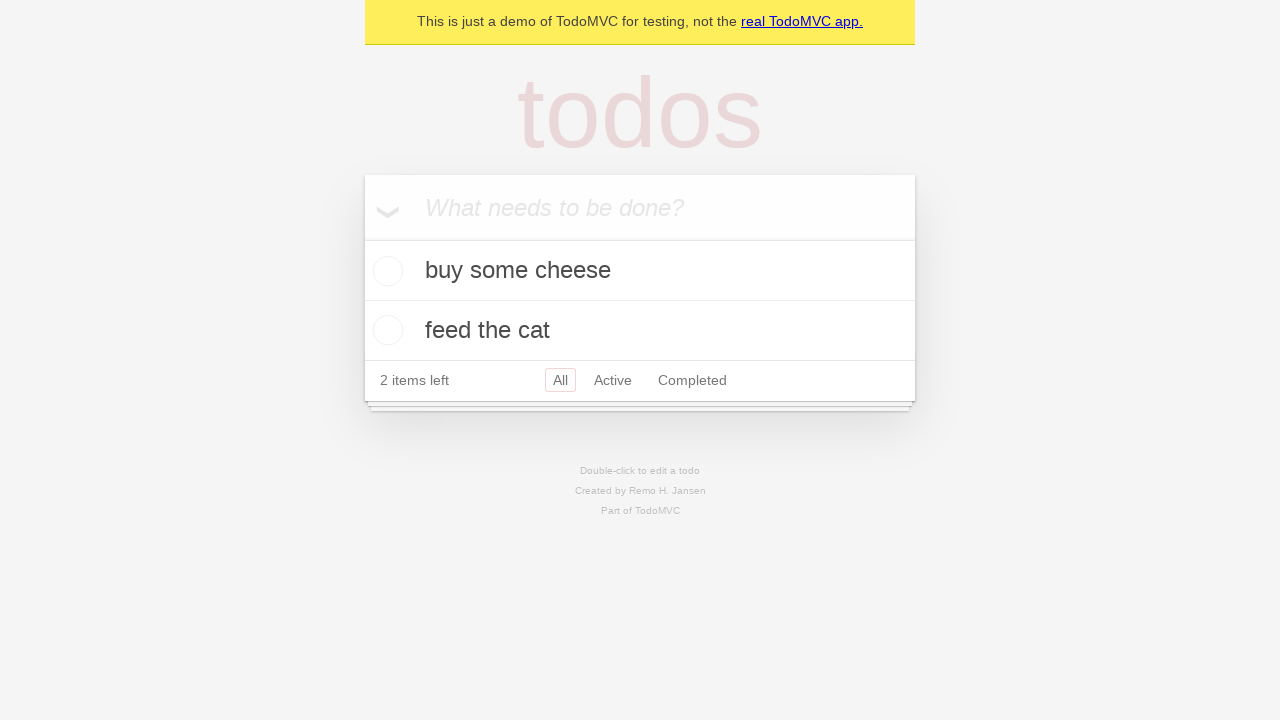

Filled todo input with 'book a doctors appointment' on internal:attr=[placeholder="What needs to be done?"i]
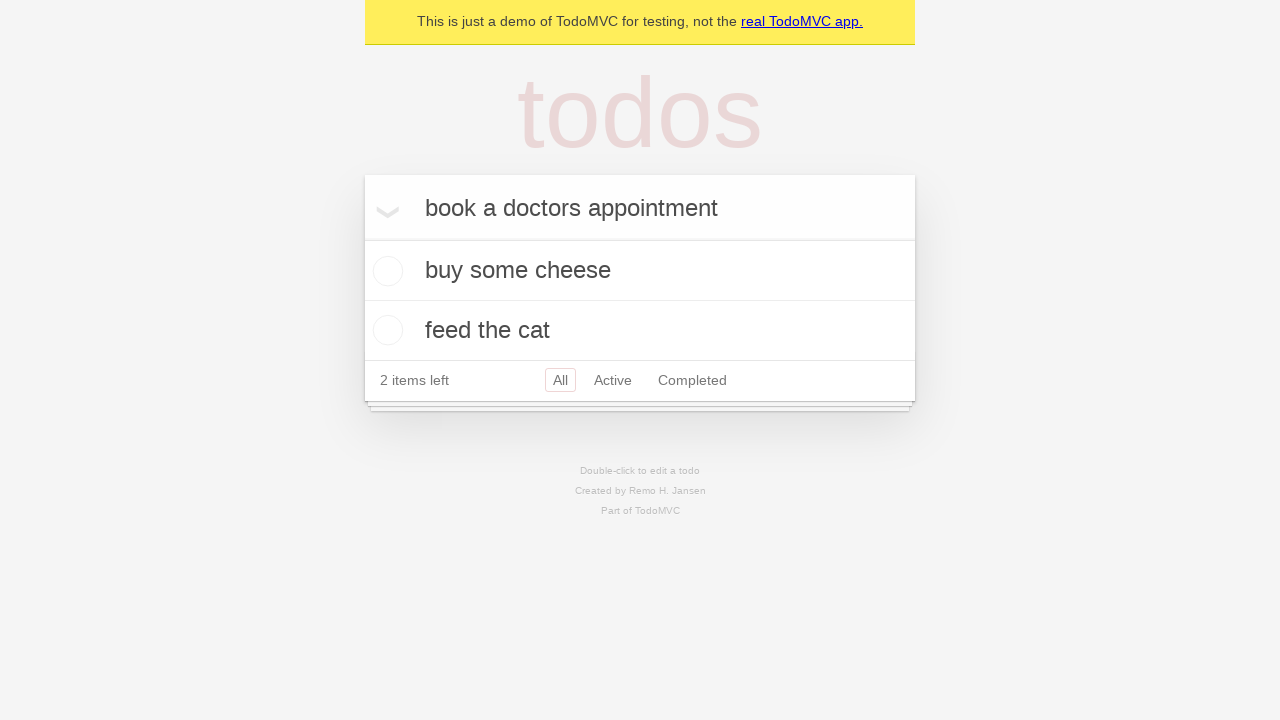

Pressed Enter to add third todo on internal:attr=[placeholder="What needs to be done?"i]
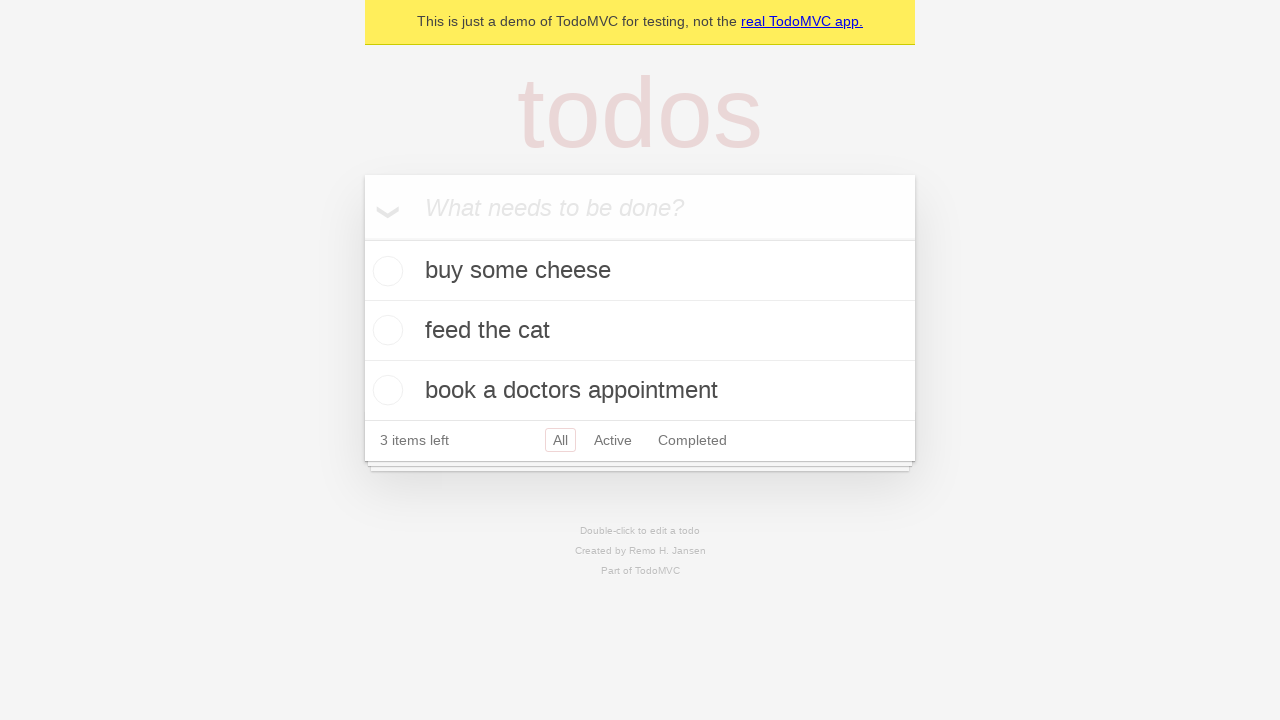

Marked first todo as completed at (385, 271) on .todo-list li .toggle >> nth=0
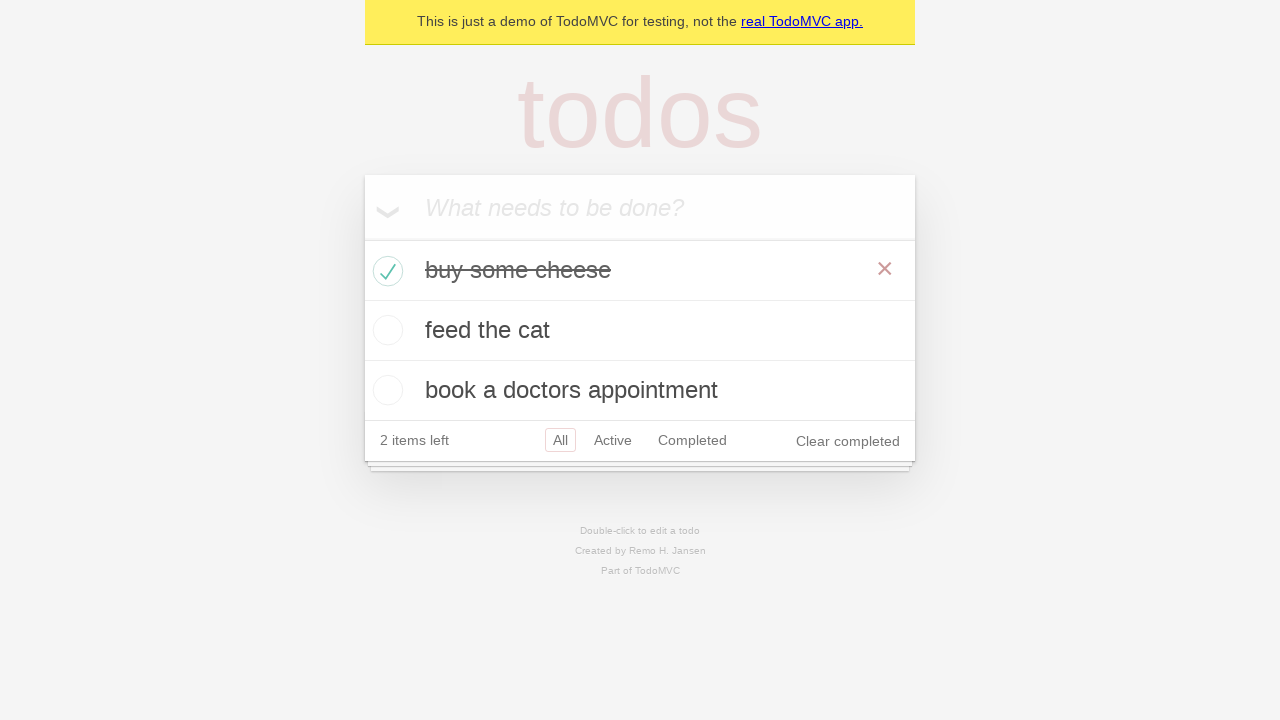

Clear completed button appeared with correct text
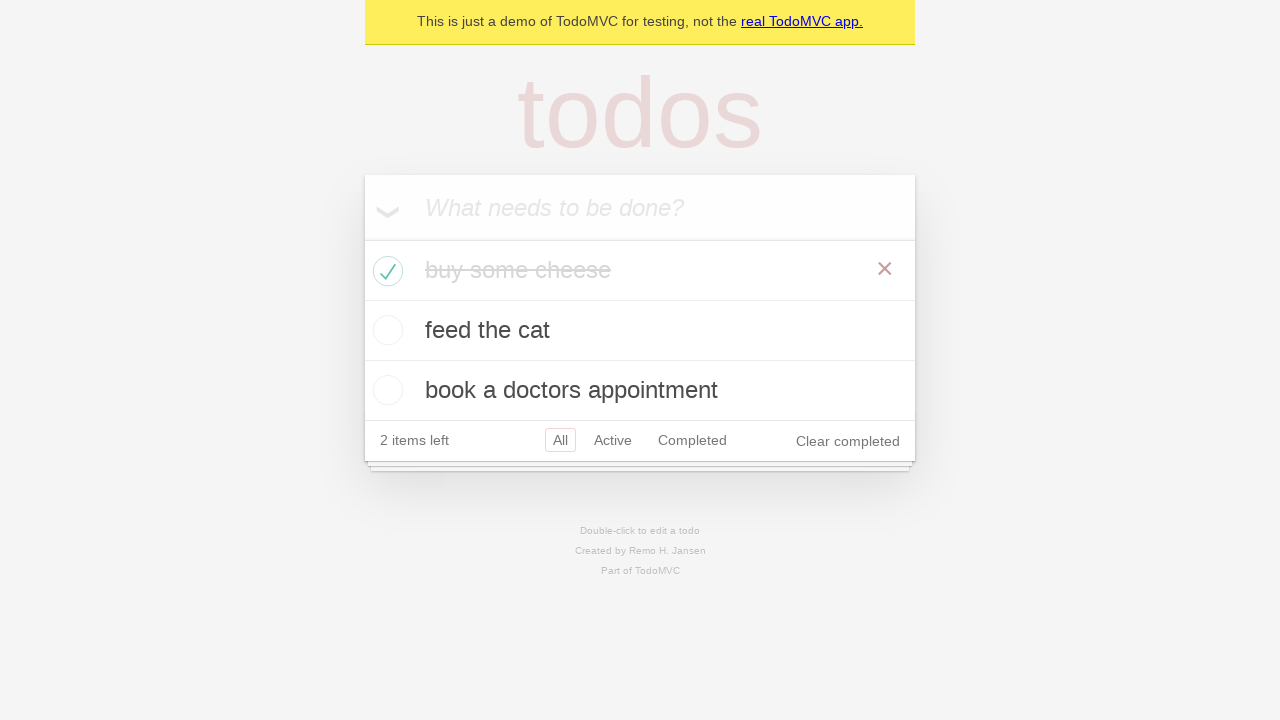

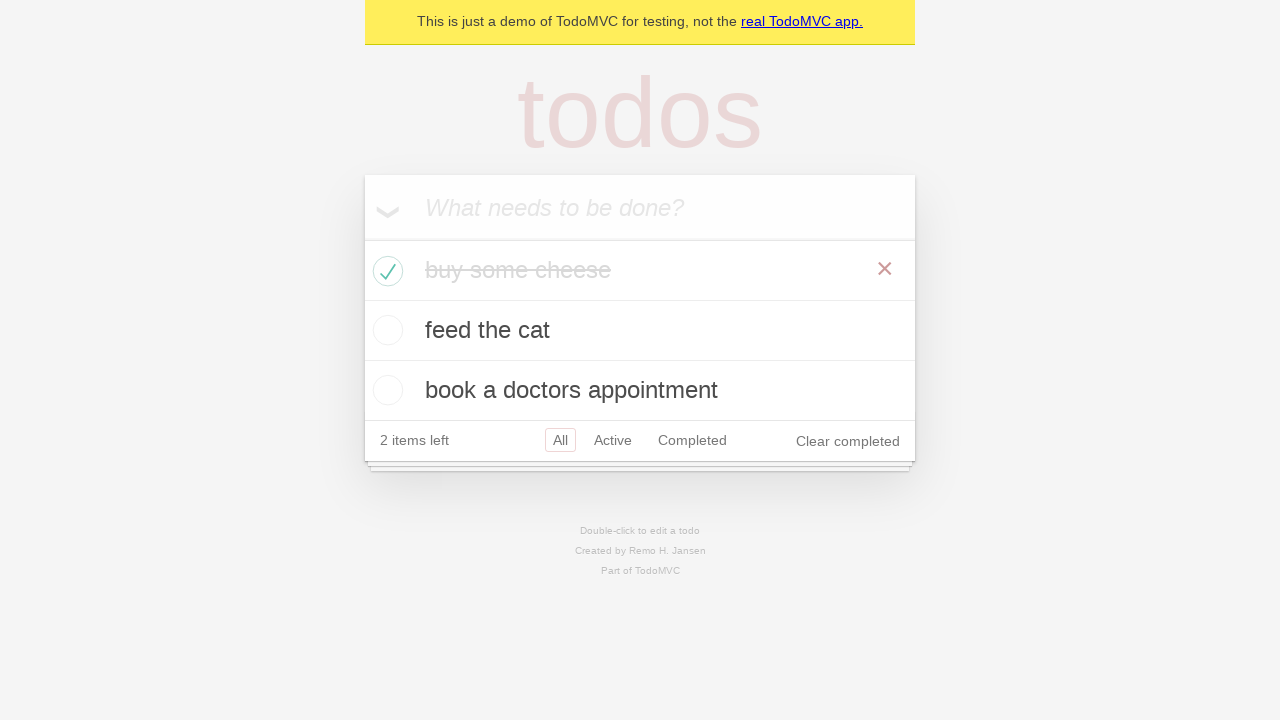